Demonstrates various webpage scrolling techniques including JavaScript scroll, scroll to element, and keyboard navigation

Starting URL: https://echoecho.com/html.htm

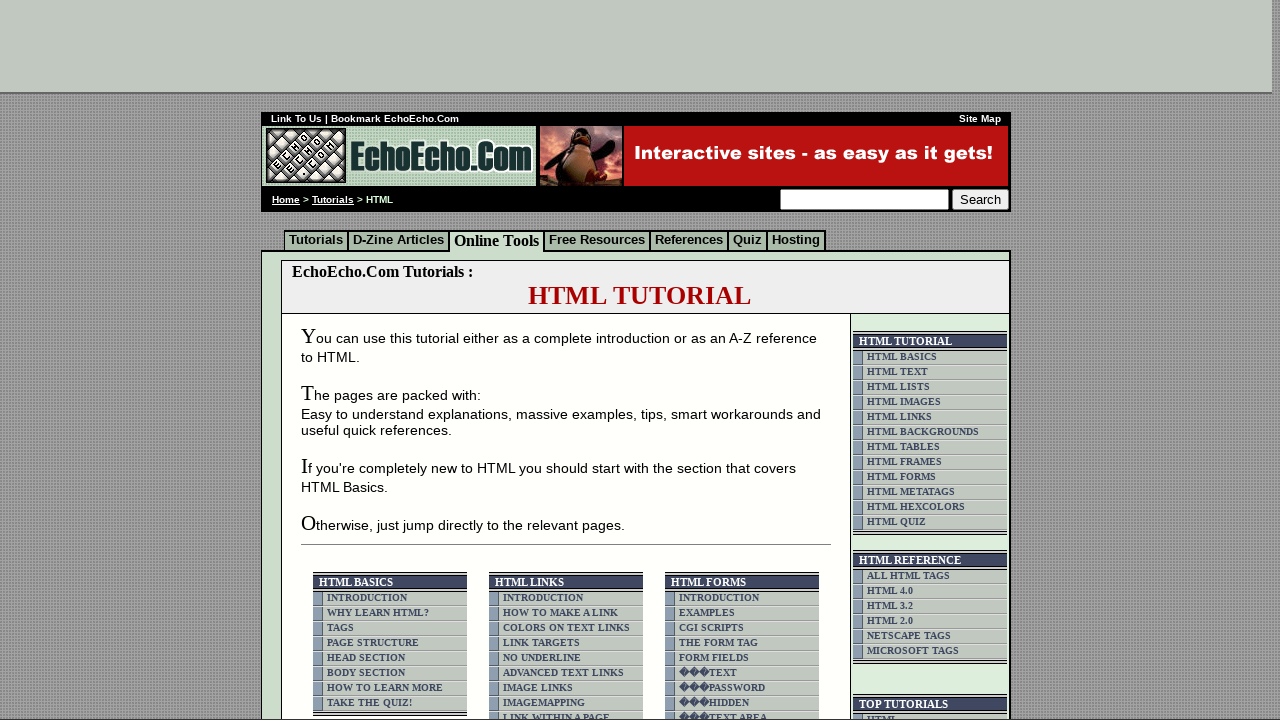

Scrolled down 450 pixels using JavaScript
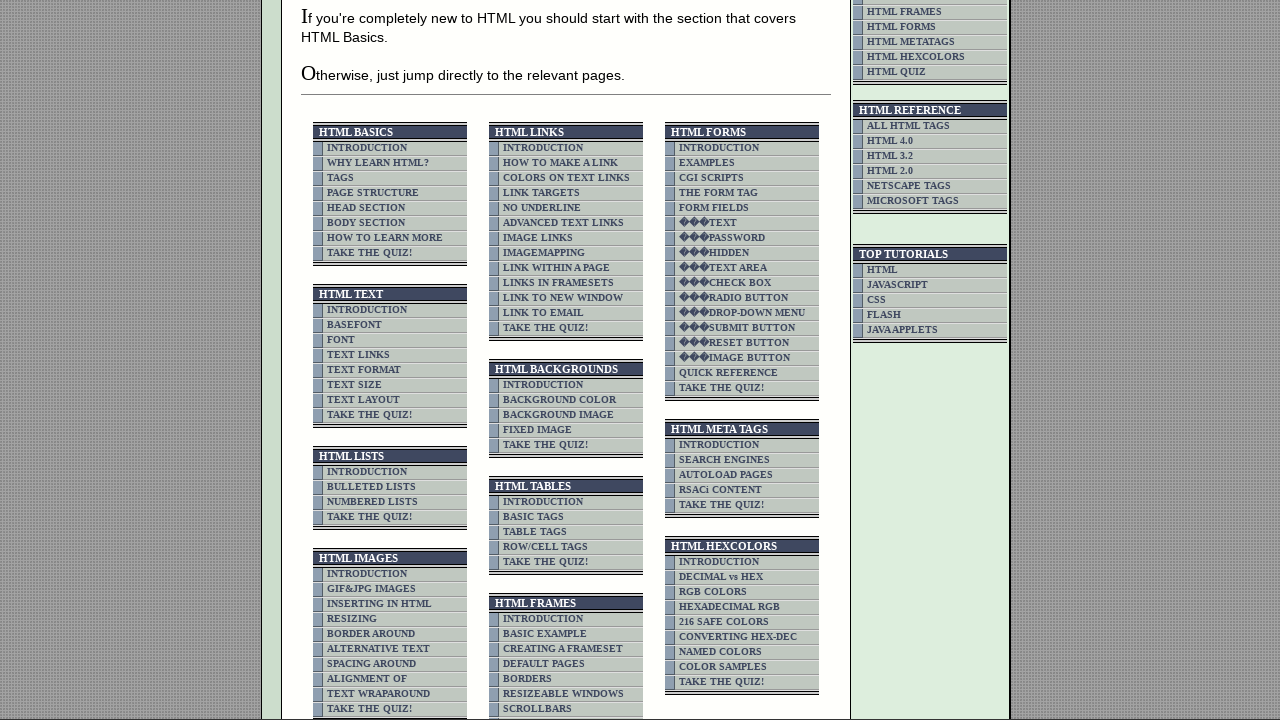

Waited 3 seconds after scrolling down
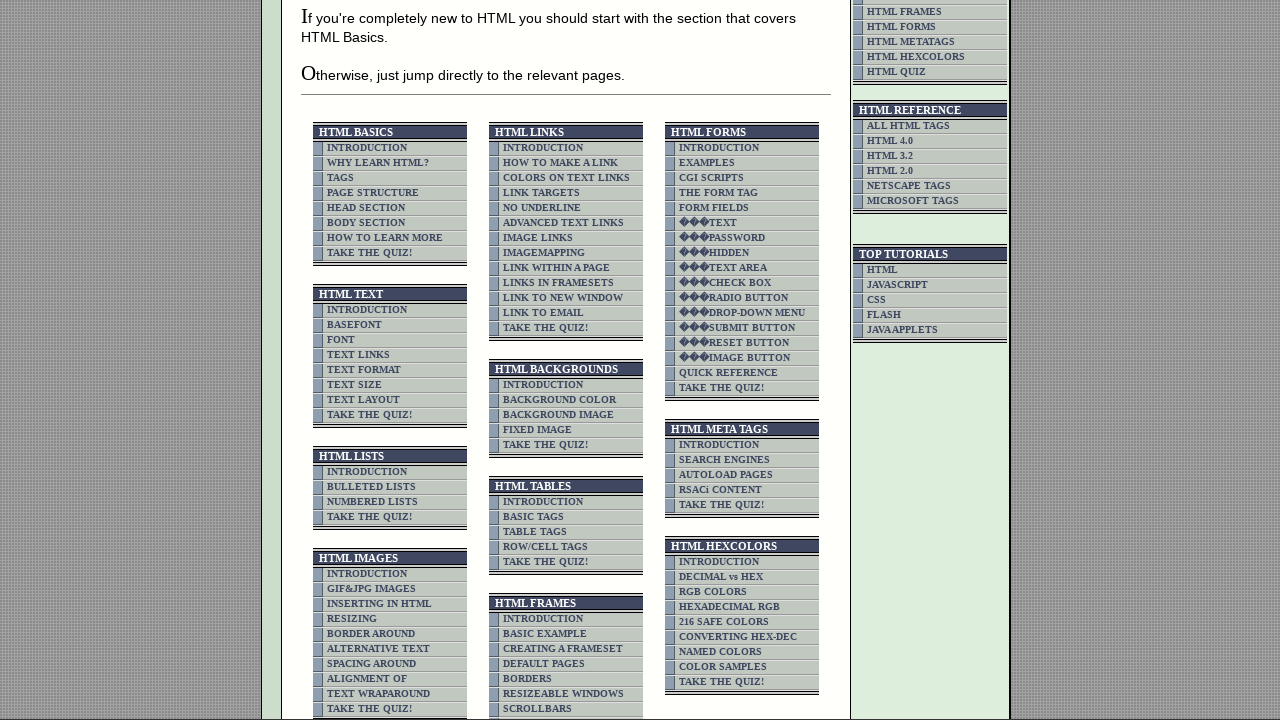

Scrolled up 450 pixels using JavaScript
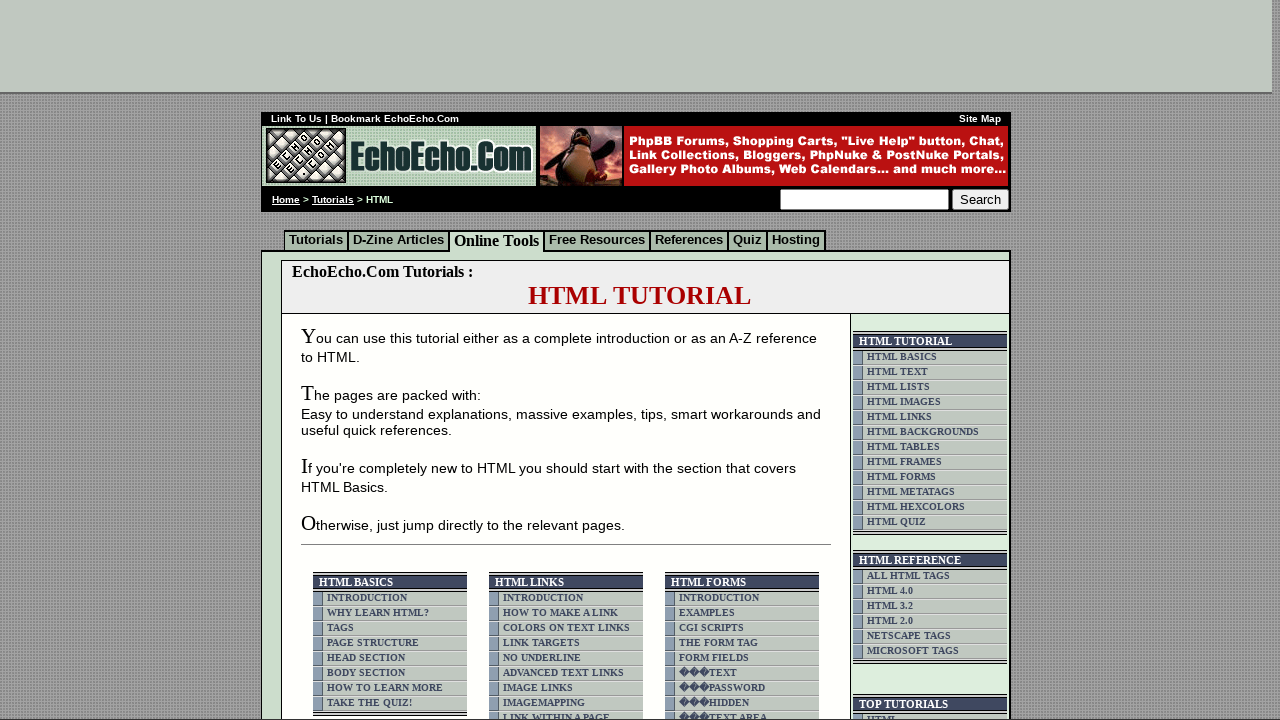

Waited 3 seconds after scrolling up
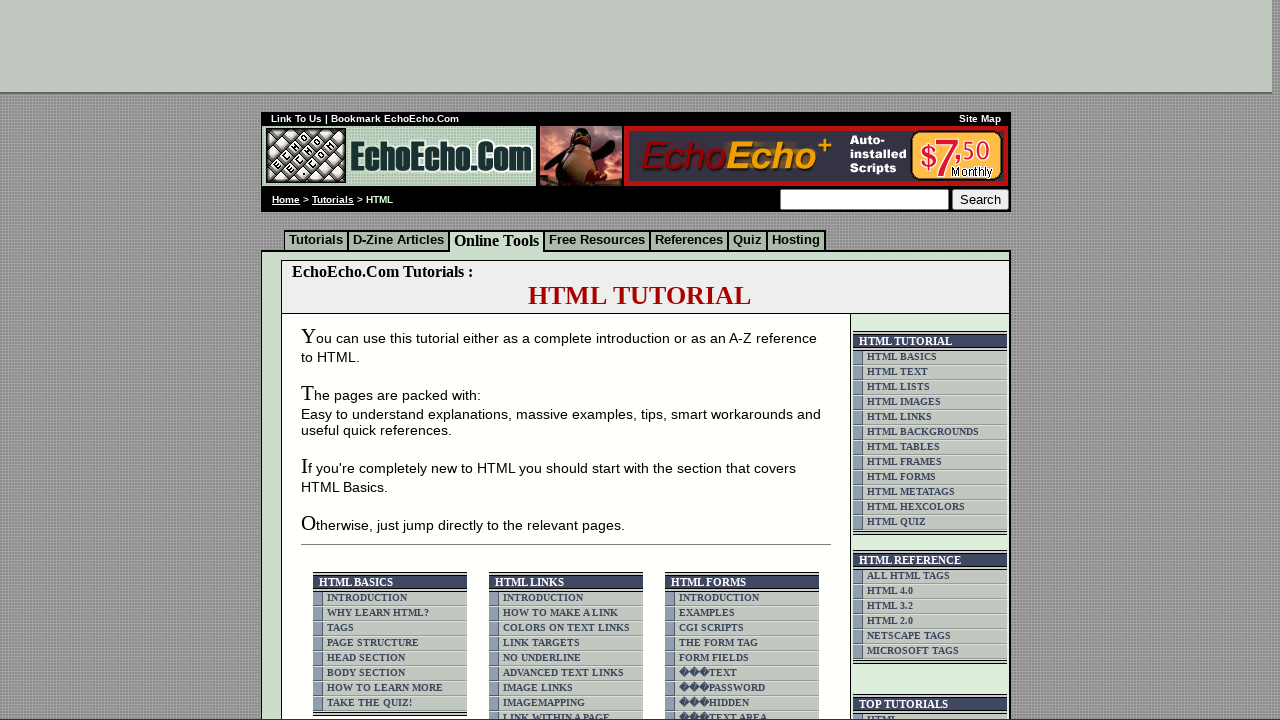

Scrolled to bottom of page using JavaScript
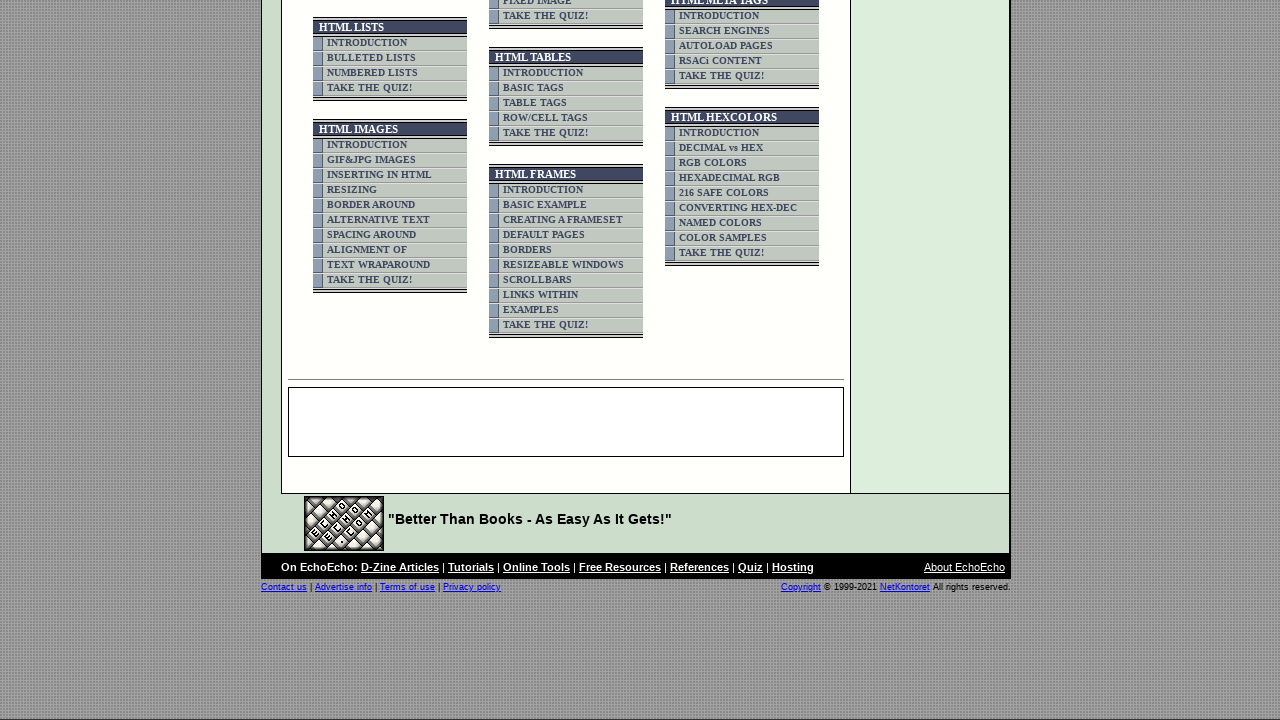

Waited 3 seconds at bottom of page
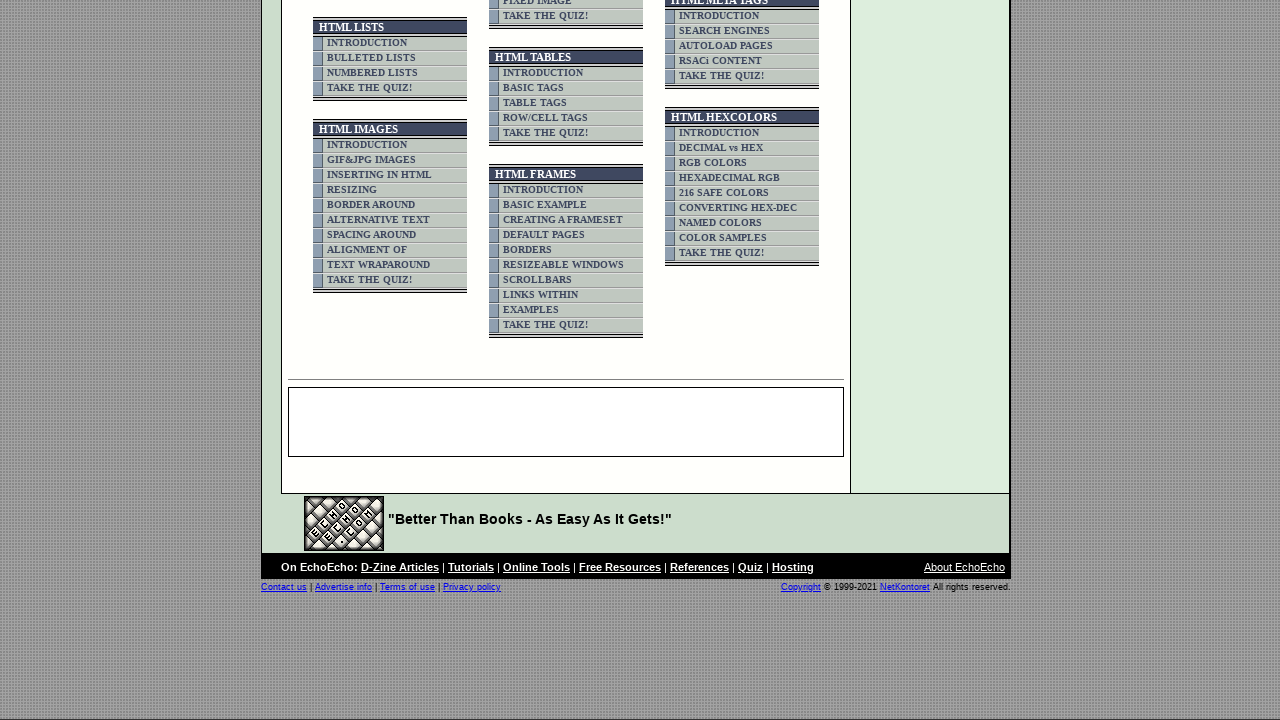

Scrolled to top of page using JavaScript
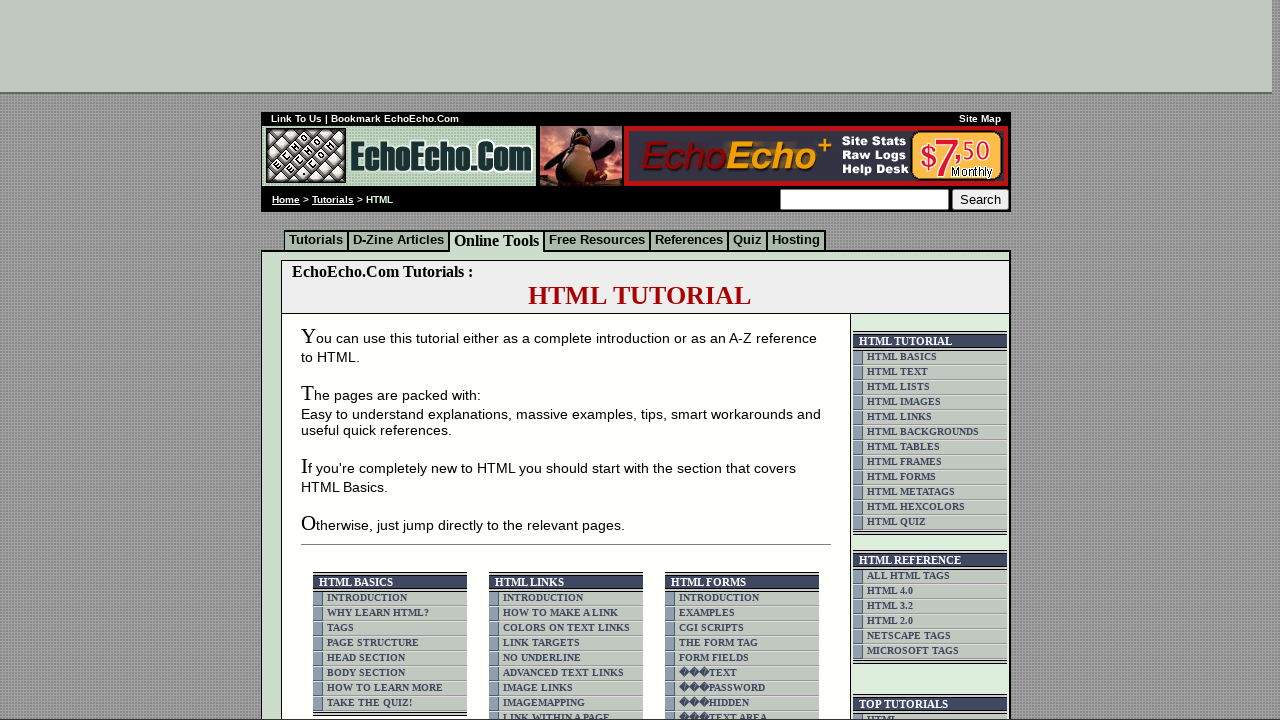

Waited 3 seconds at top of page
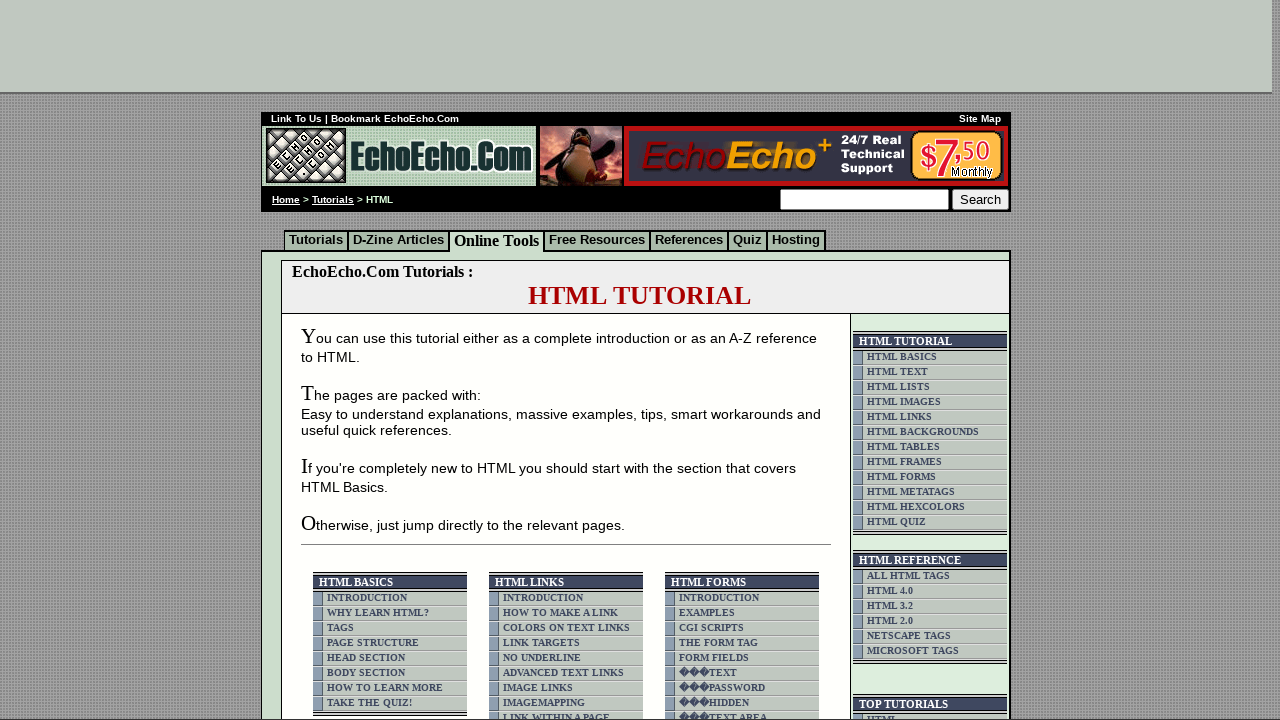

Scrolled to 'DECIMAL vs HEX' link element
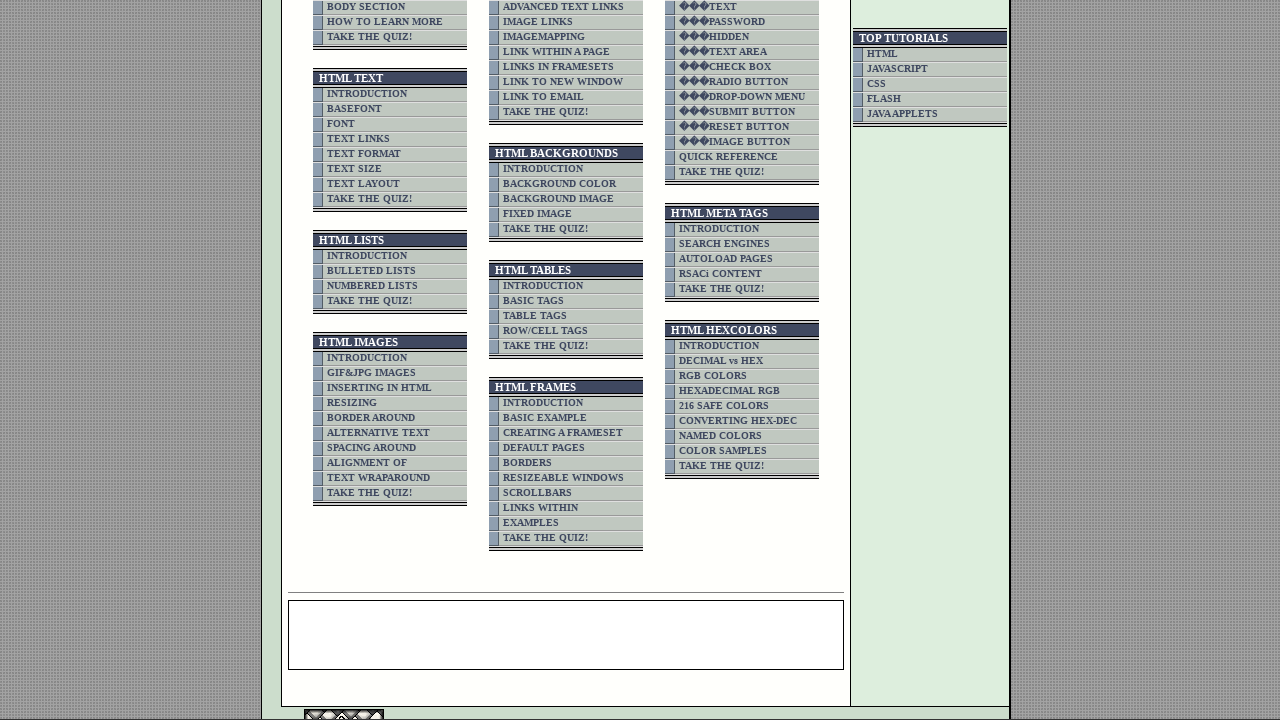

Waited 3 seconds after scrolling to specific element
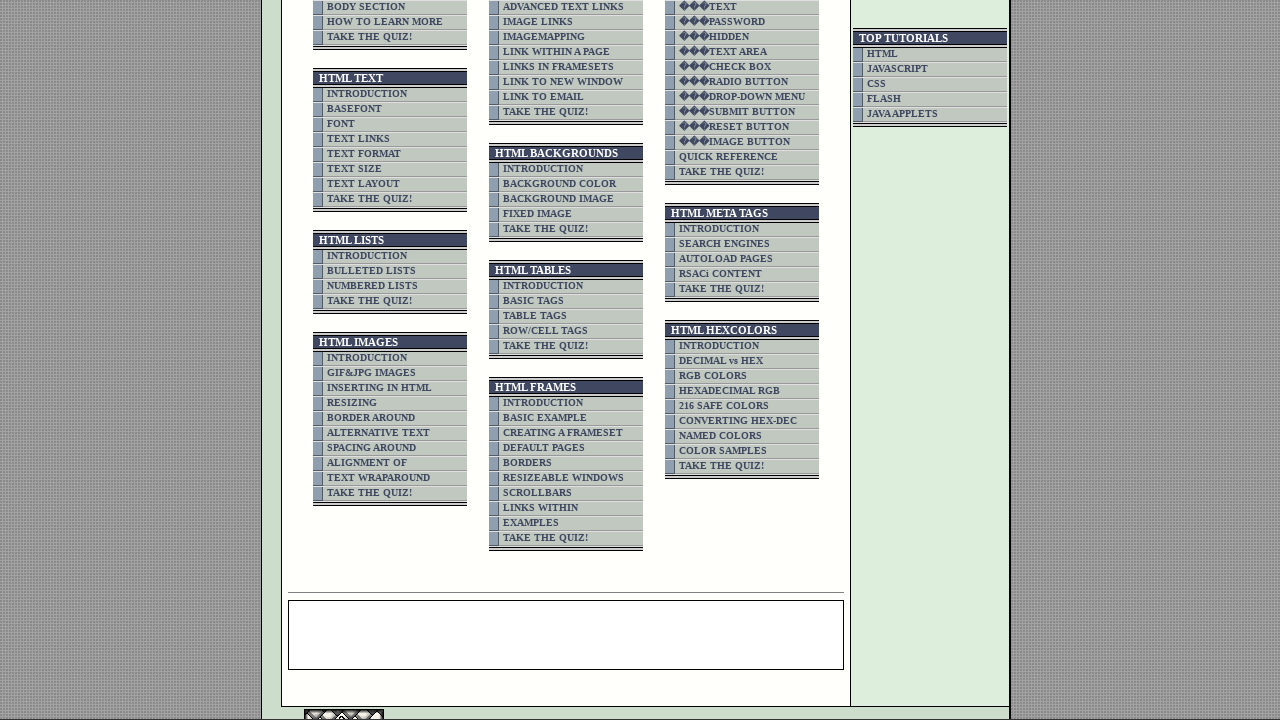

Pressed PageDown key for keyboard-based scrolling
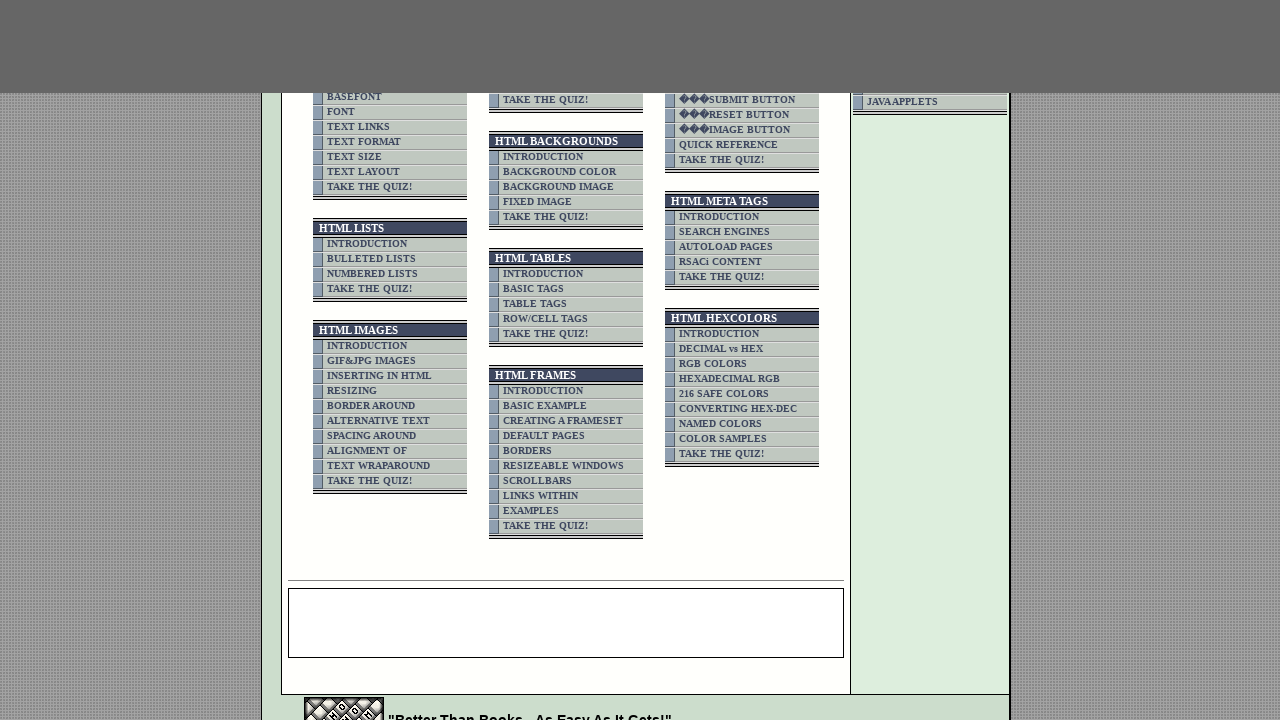

Pressed PageUp key for keyboard-based scrolling
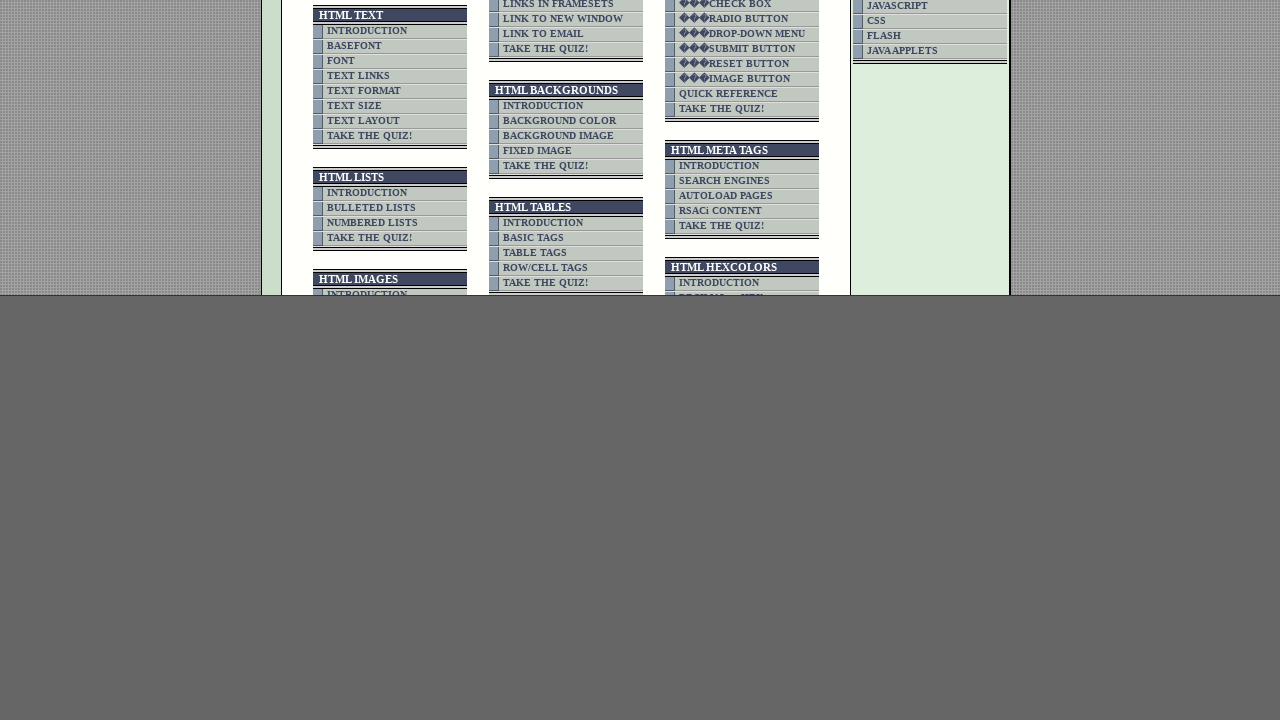

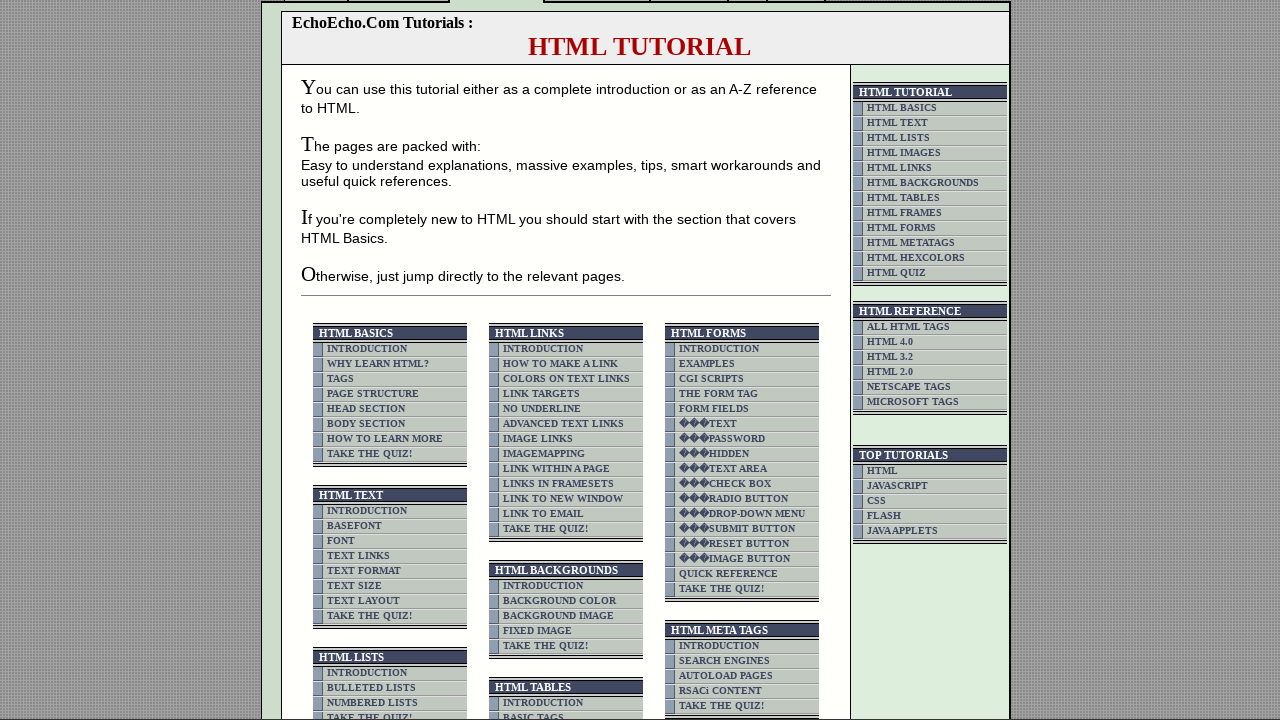